Tests that the promotional goods widget displays exactly 5 items on the catalog page

Starting URL: http://intershop5.skillbox.ru/product-category/catalog/

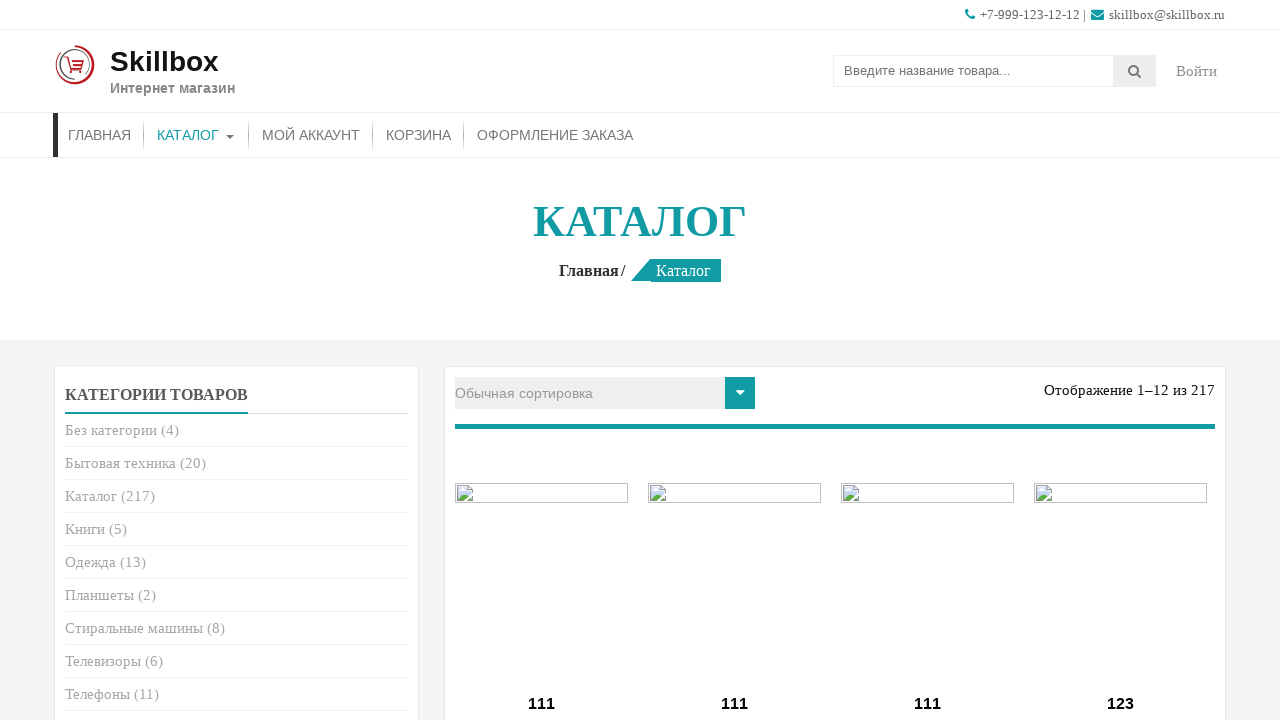

Navigated to catalog page
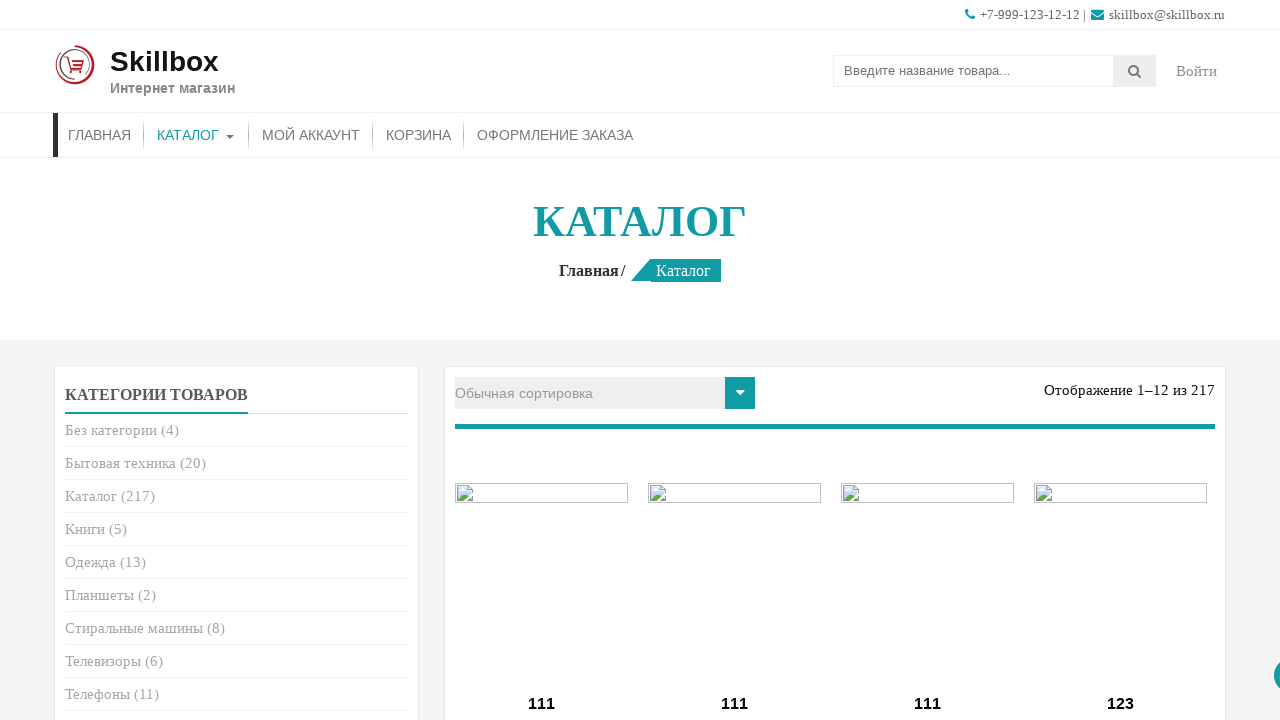

Scrolled promotional goods widget into view
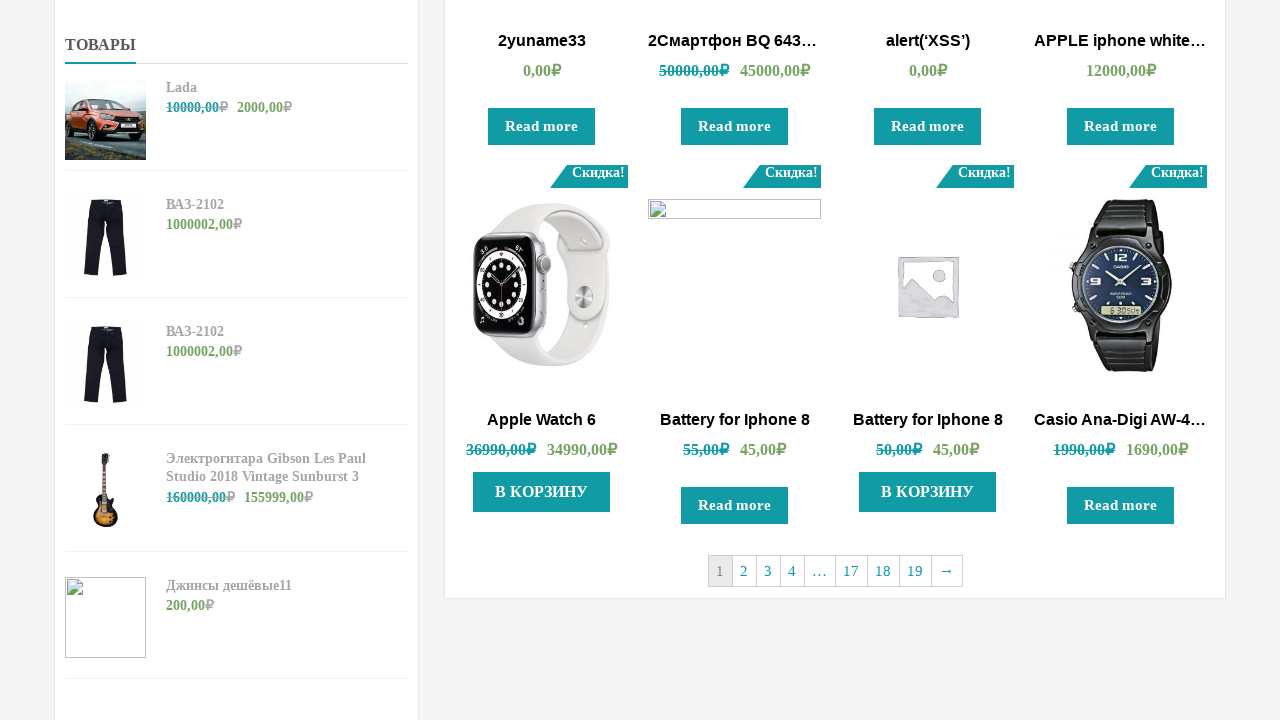

Promotional goods list items loaded
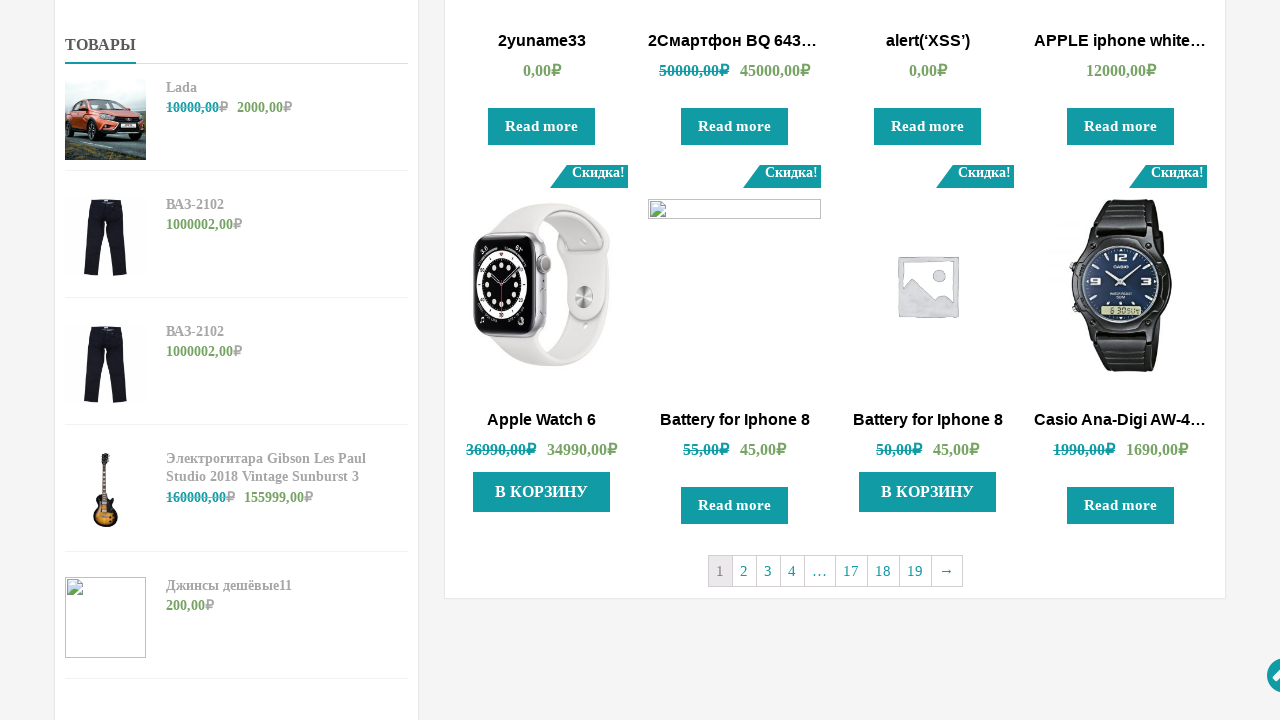

Promotional goods widget displays 5 items
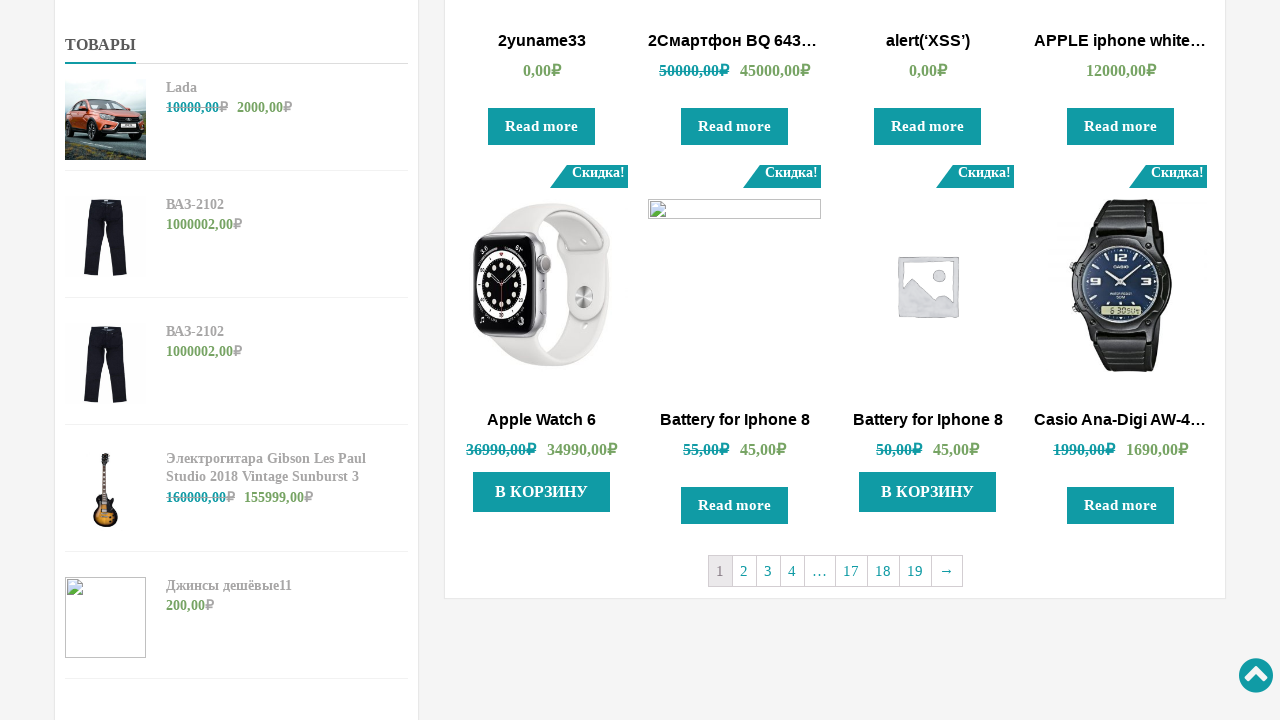

Verified exactly 5 promotional goods items are displayed
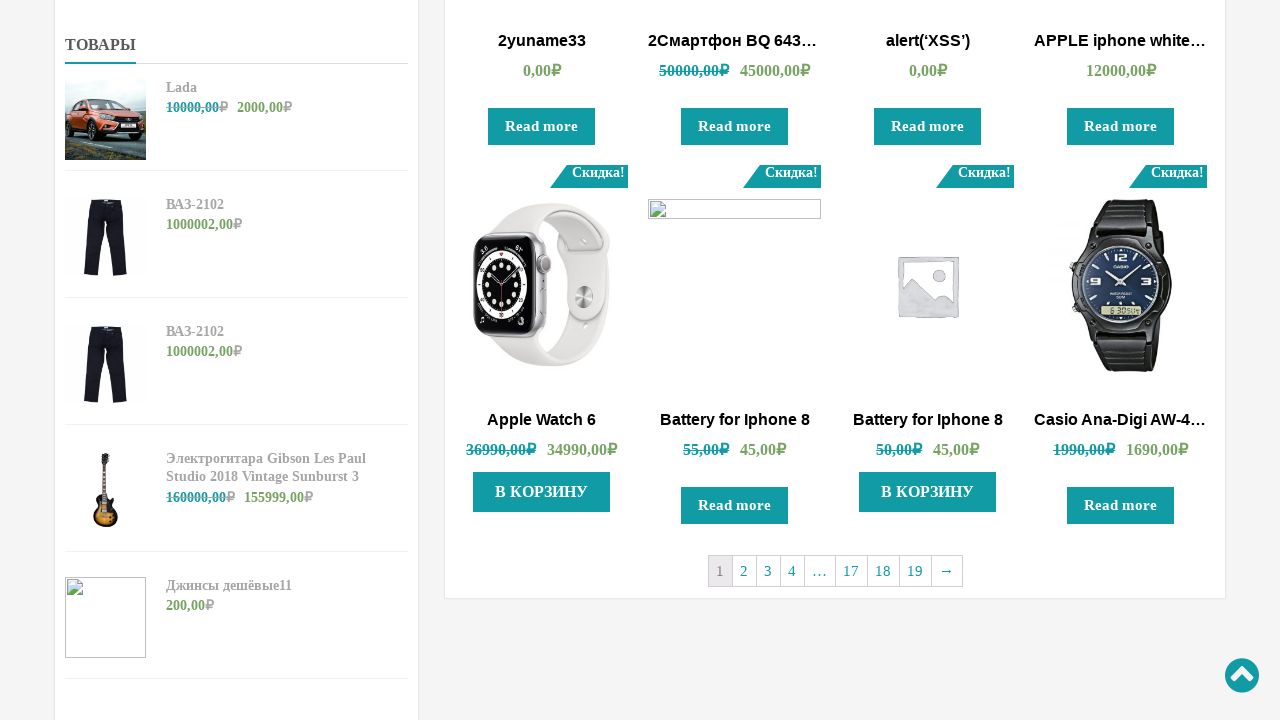

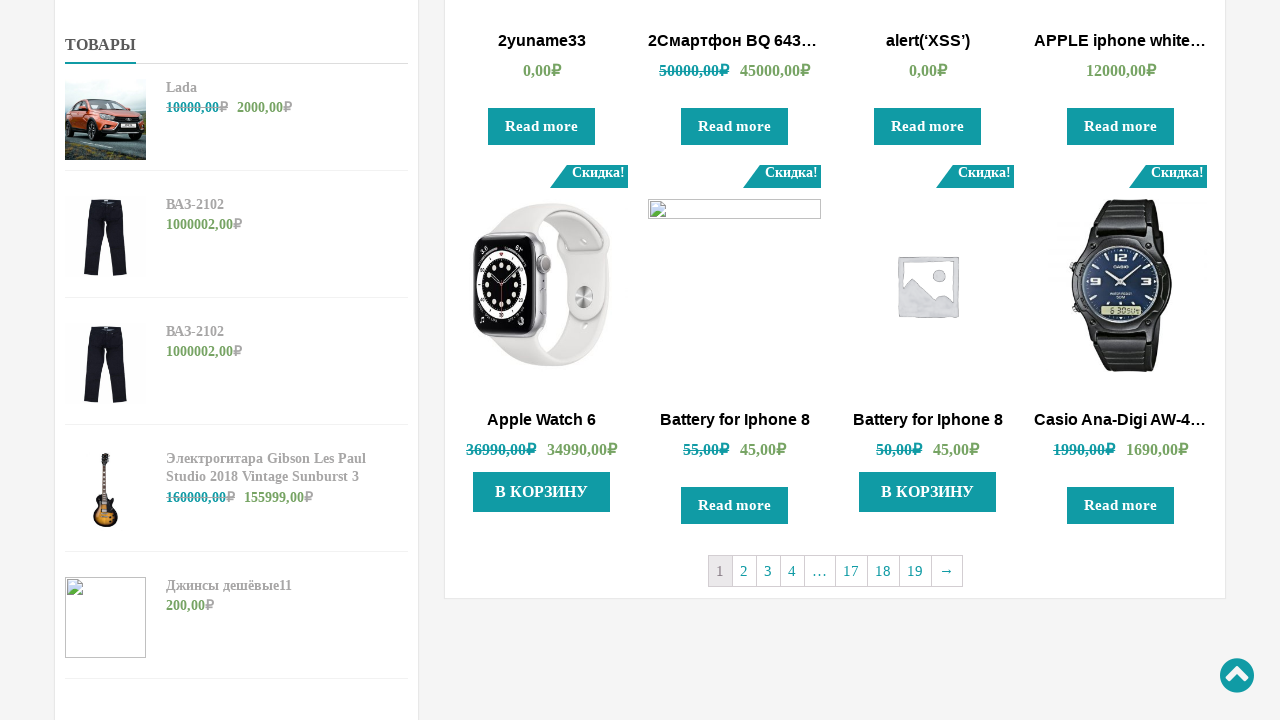